Tests the hover functionality of Urban Ladder's main navigation menu by hovering over each menu item to reveal submenus

Starting URL: https://www.urbanladder.com/

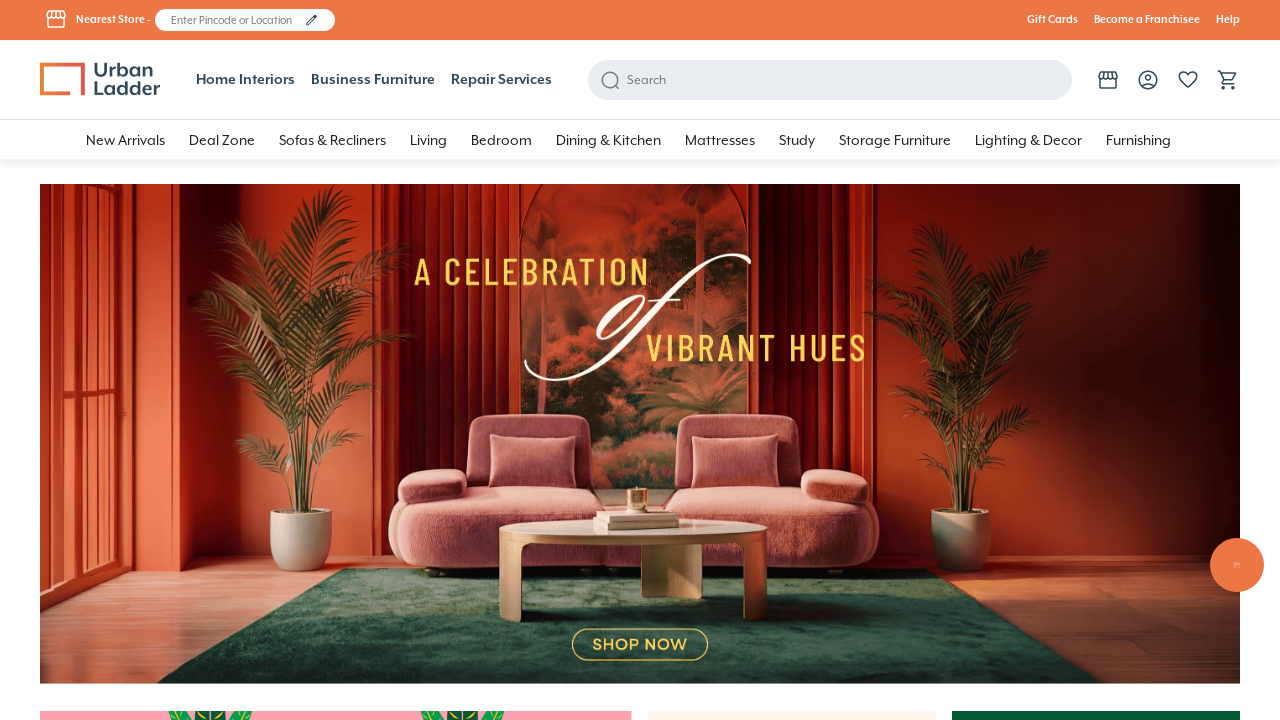

Located all main navigation menu items
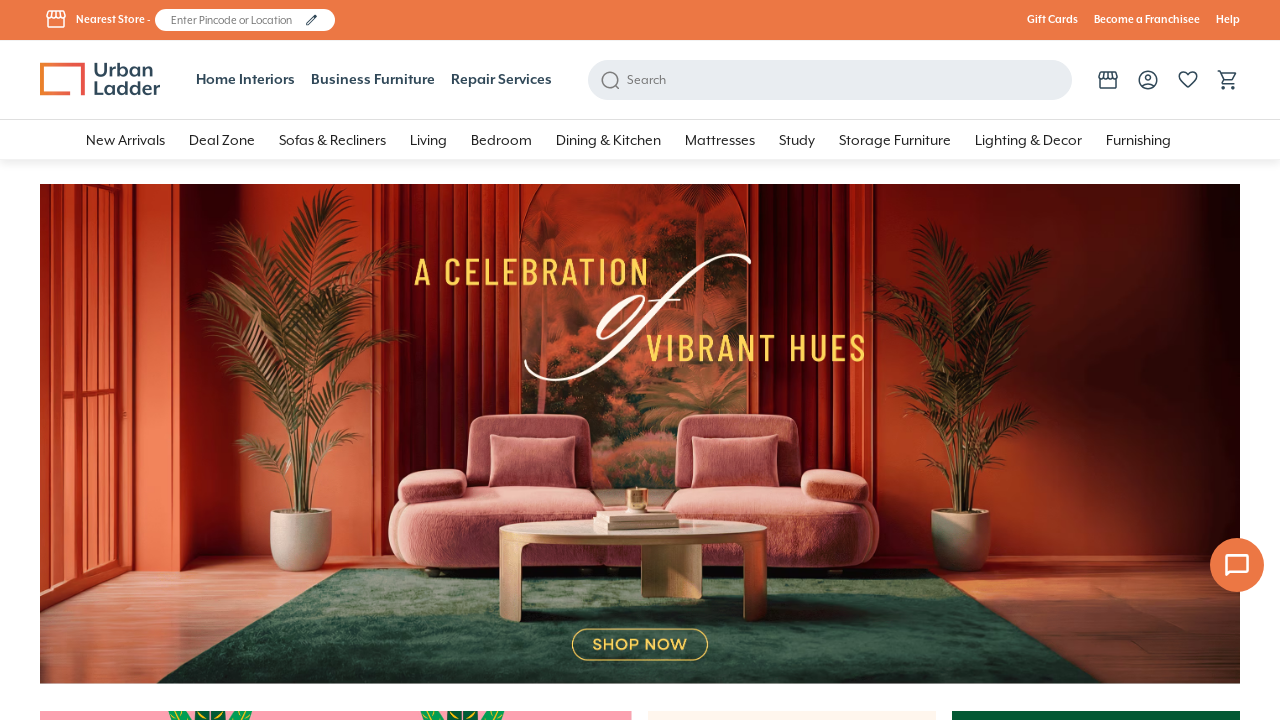

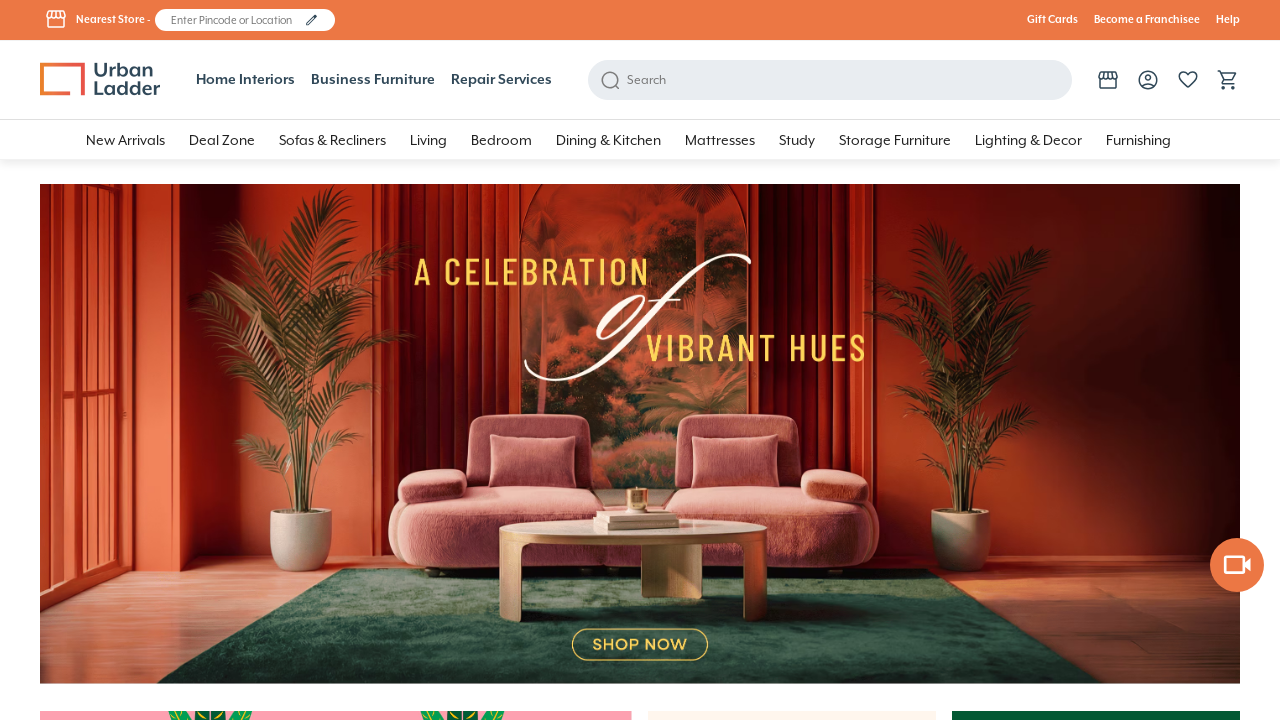